Tests registration form validation by submitting empty fields and verifying that appropriate error messages are displayed for all required fields.

Starting URL: https://alada.vn/tai-khoan/dang-ky.html

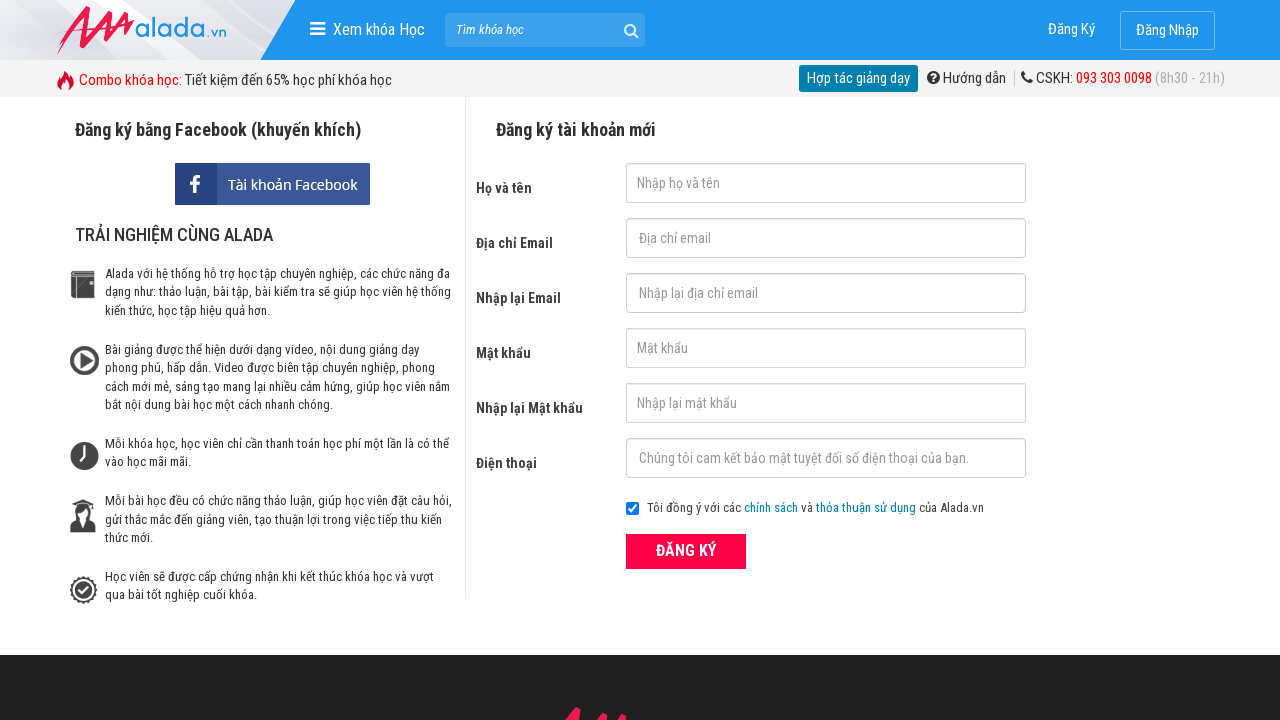

Cleared first name field on input#txtFirstname
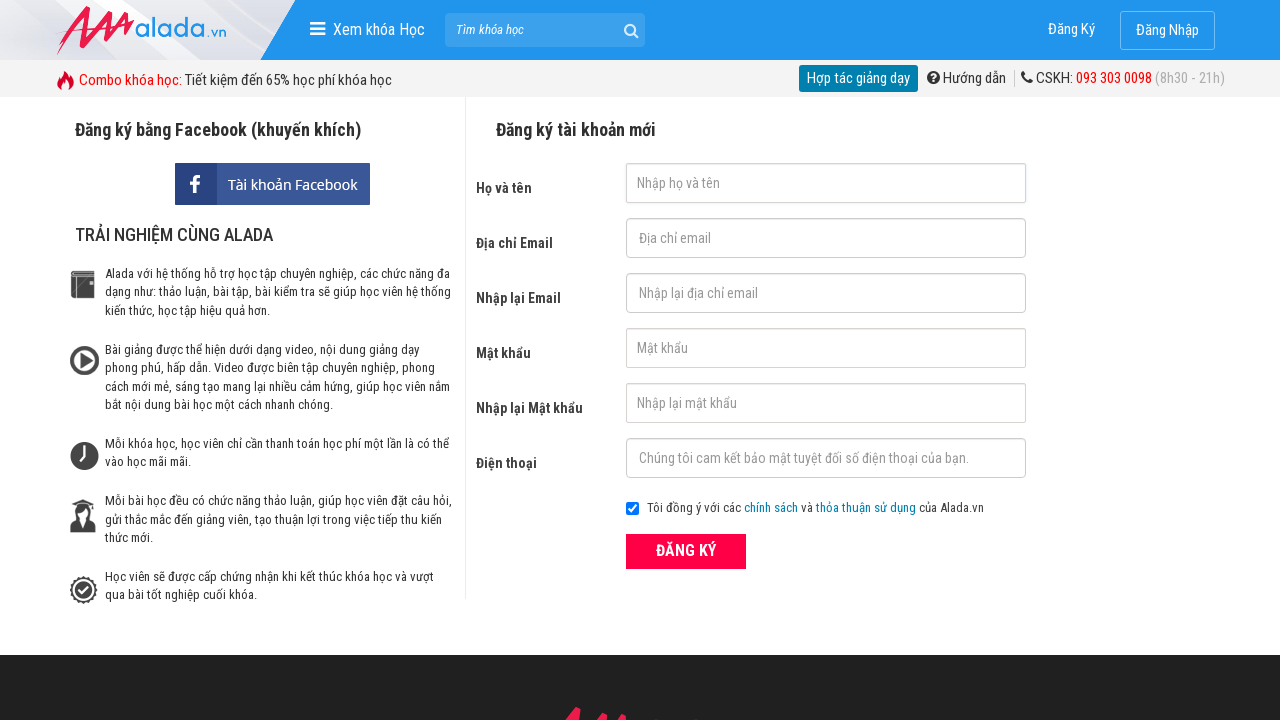

Cleared email field on input#txtEmail
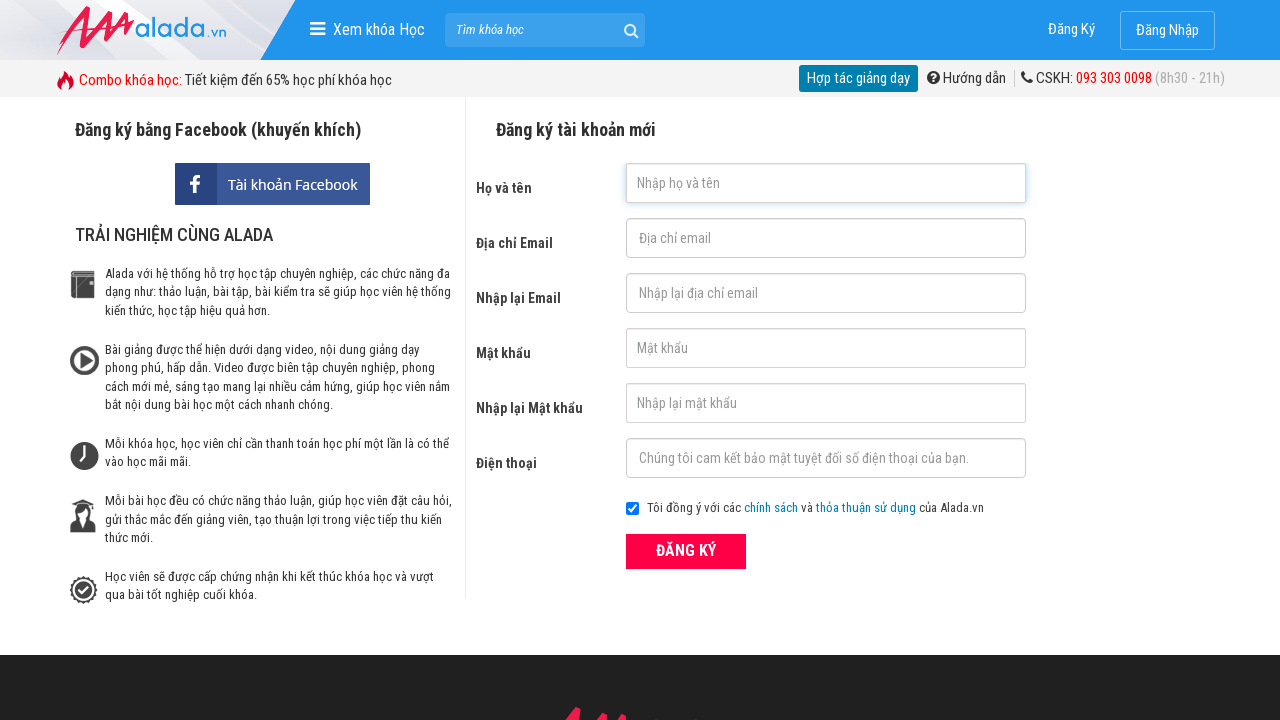

Cleared confirm email field on input#txtCEmail
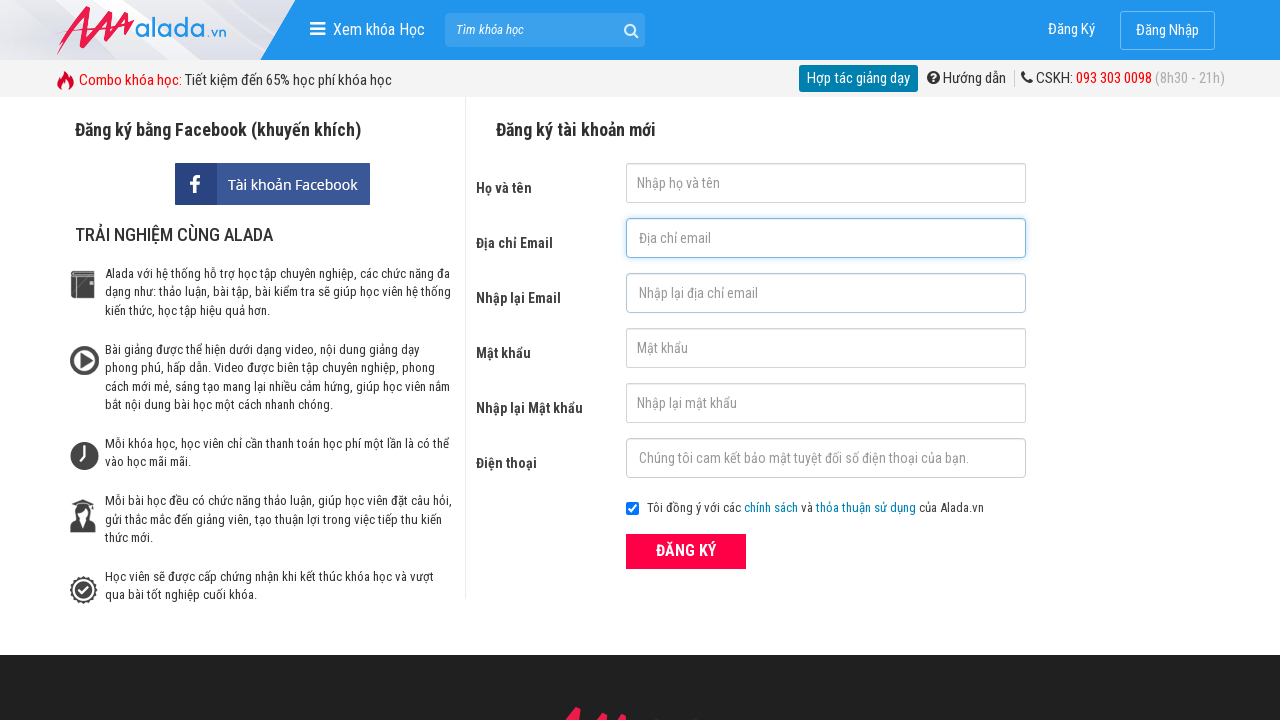

Cleared password field on input#txtPassword
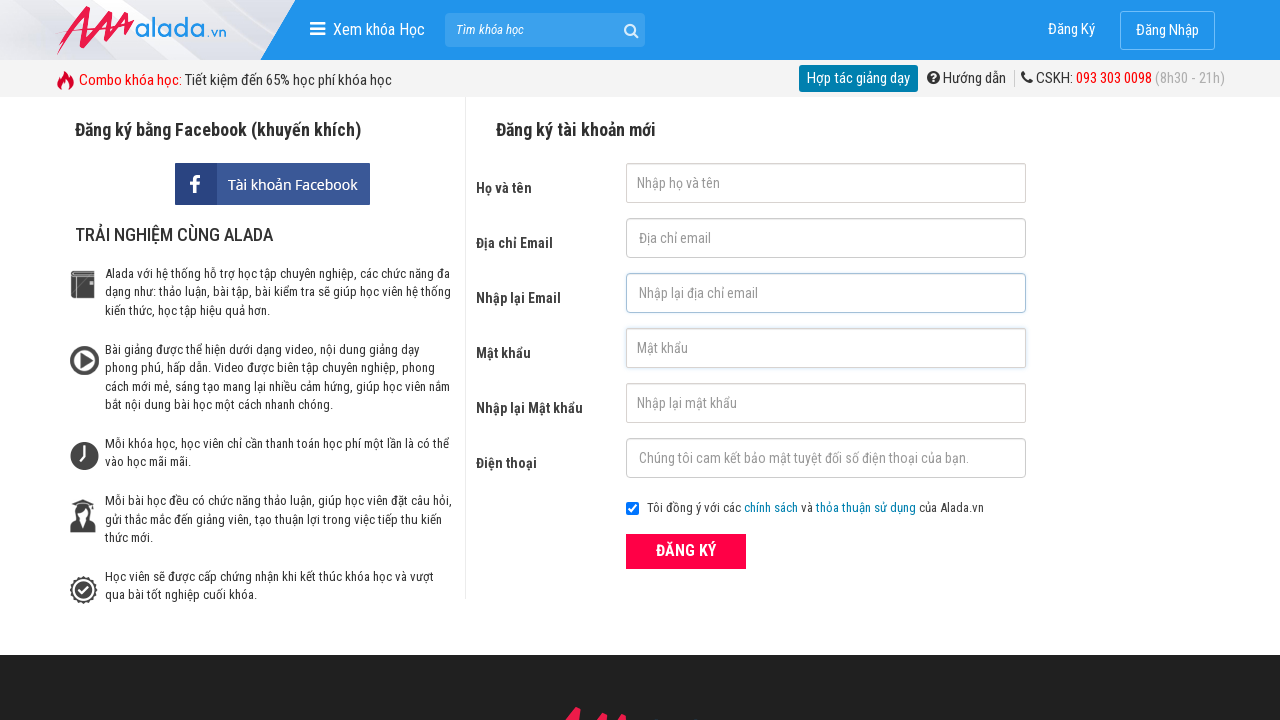

Cleared confirm password field on input#txtCPassword
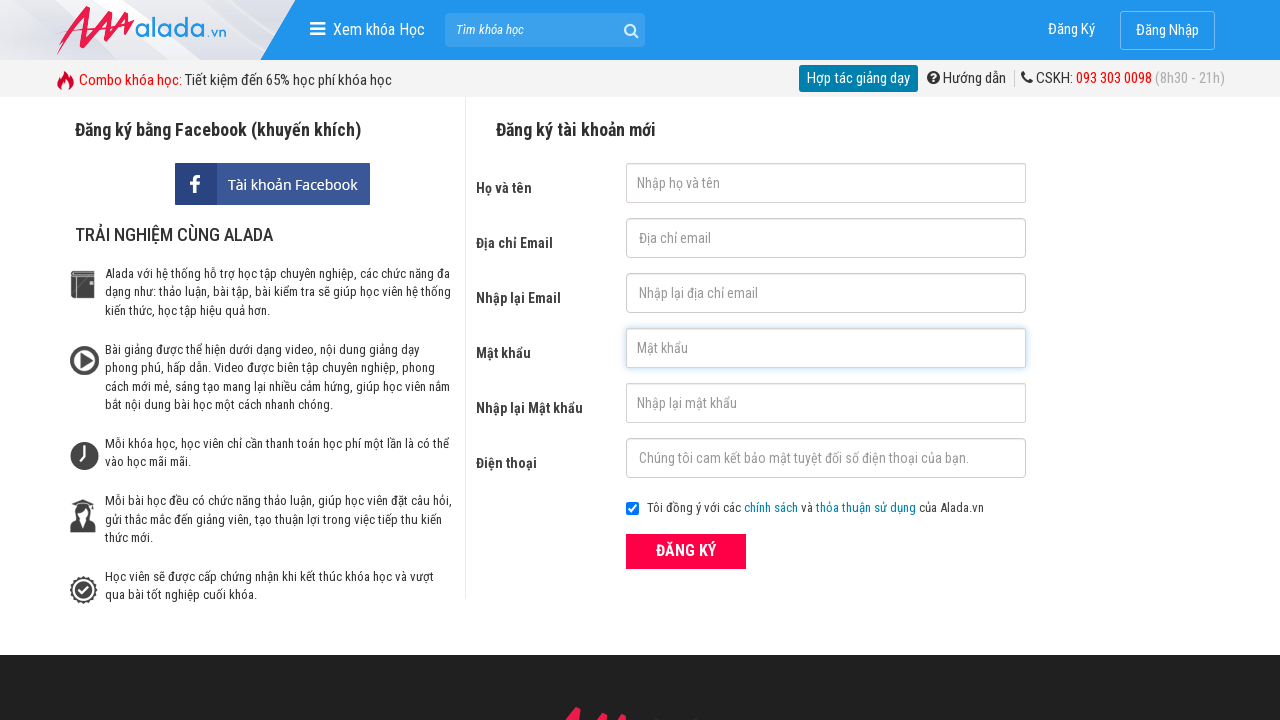

Cleared phone field on input#txtPhone
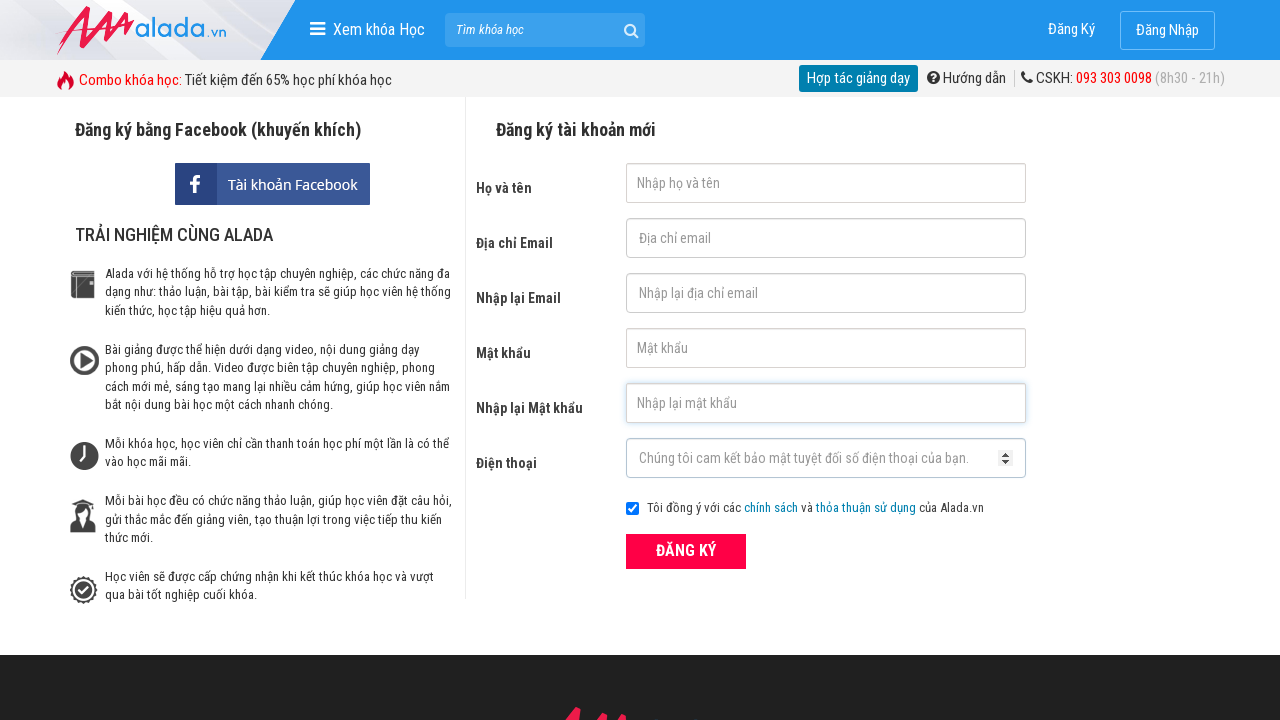

Clicked submit button to submit registration form with empty fields at (686, 551) on button[type='submit']
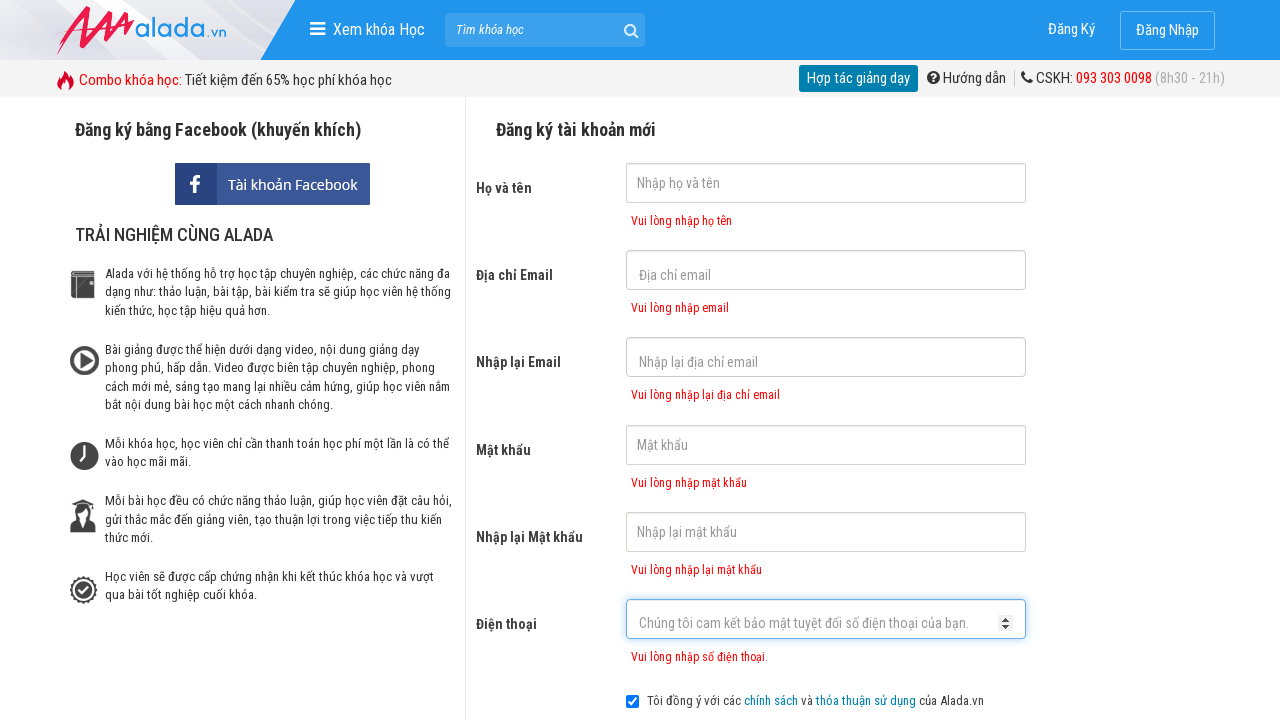

First name error message appeared
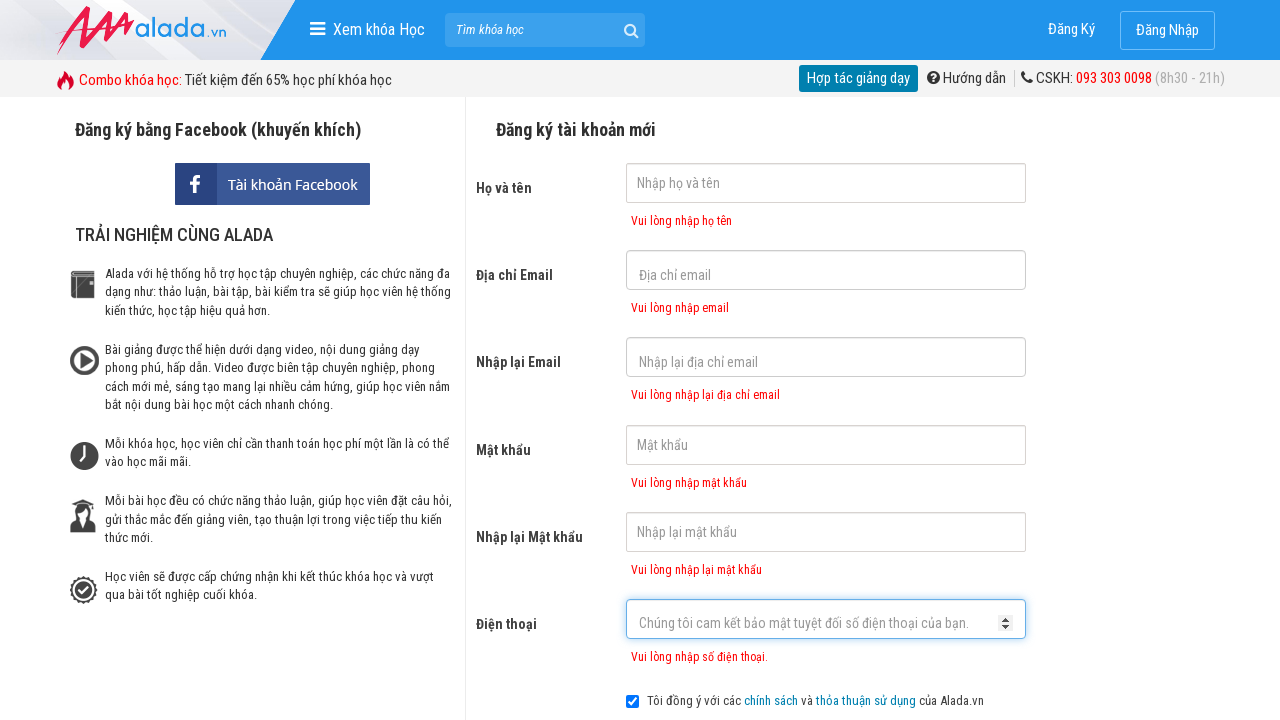

Email error message appeared
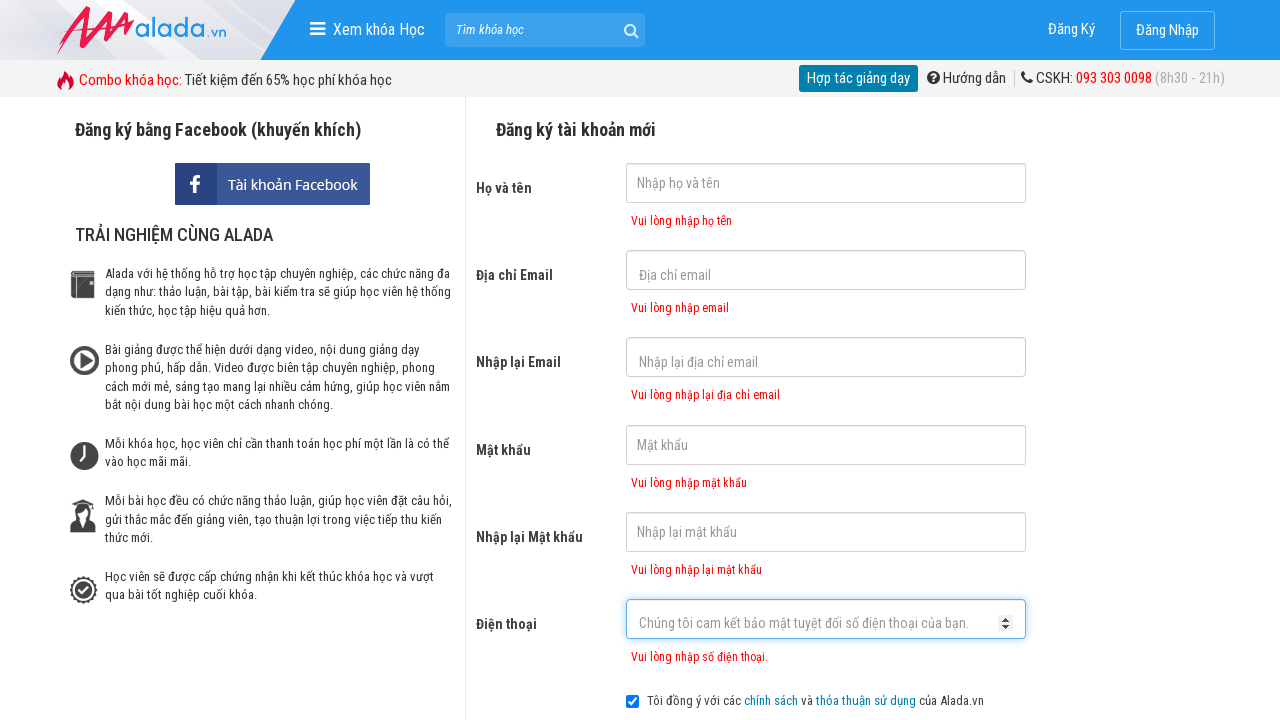

Confirm email error message appeared
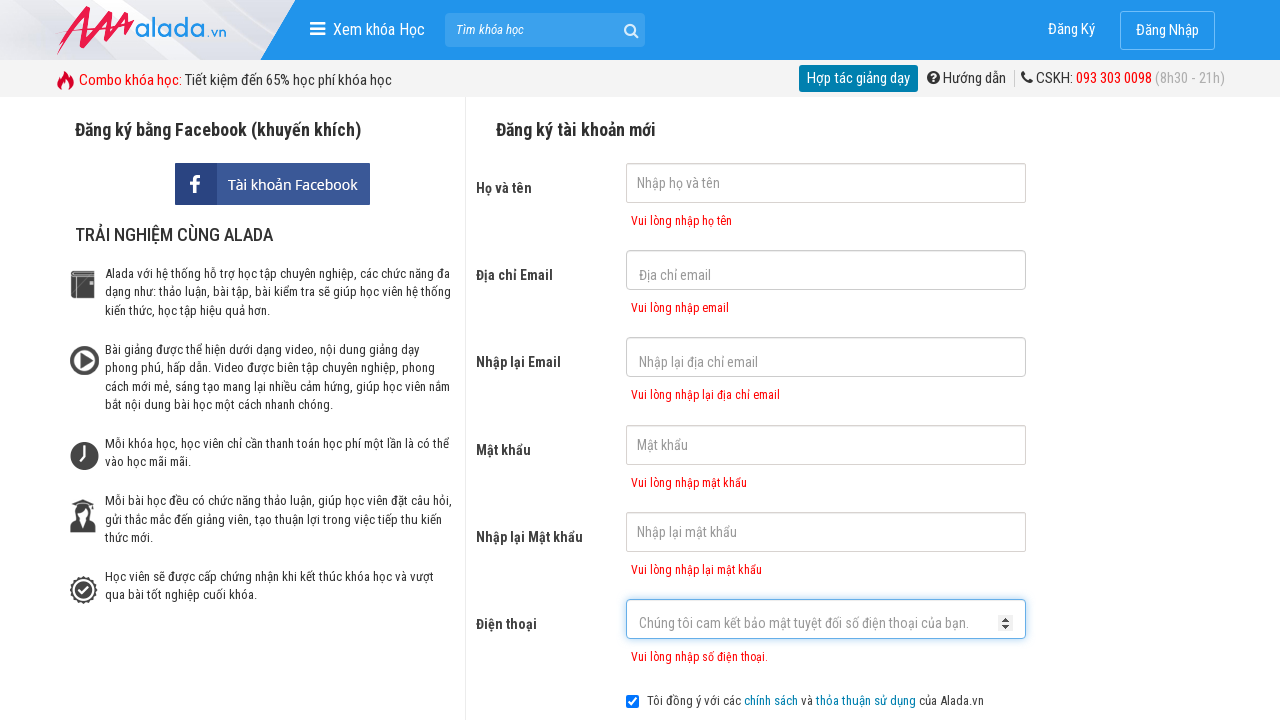

Password error message appeared
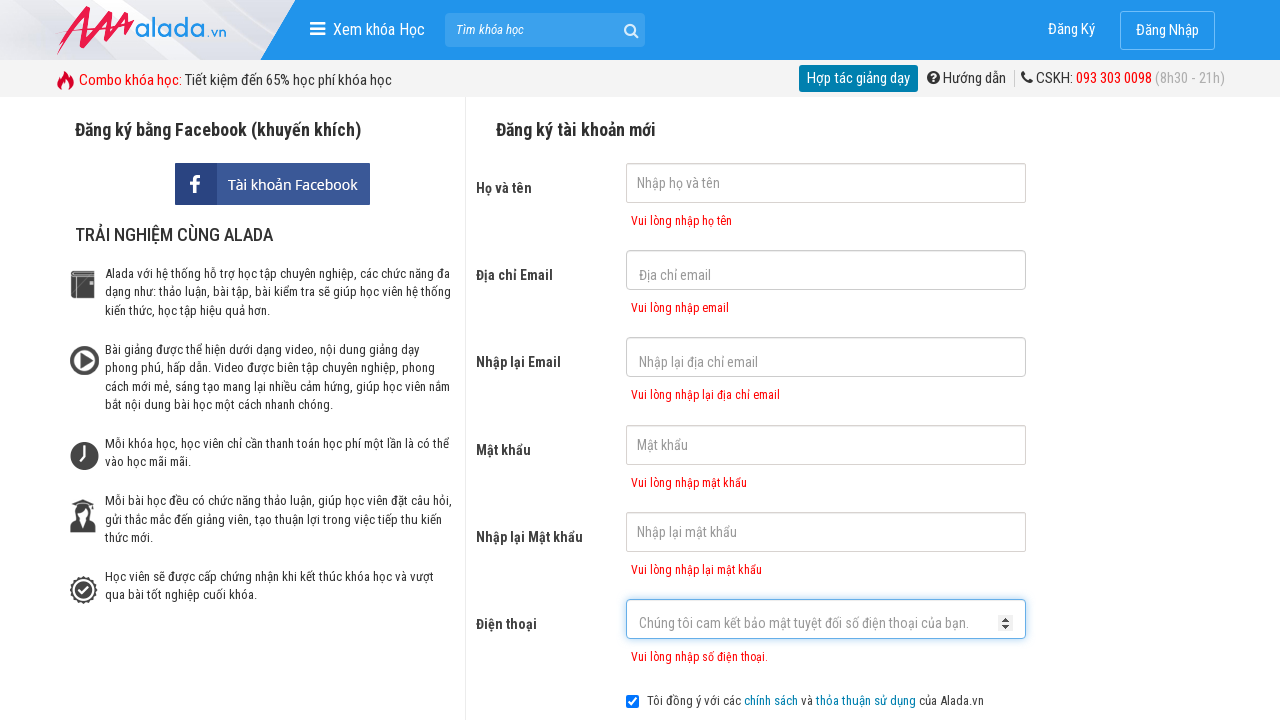

Confirm password error message appeared
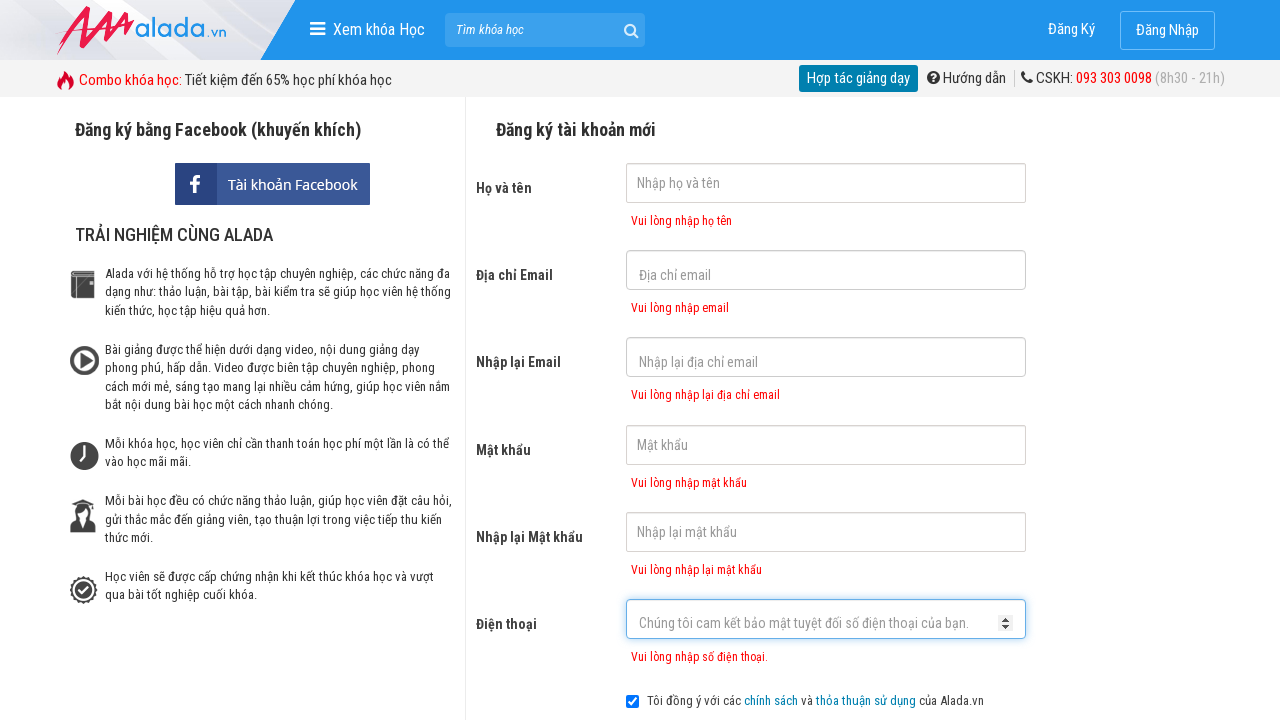

Phone error message appeared
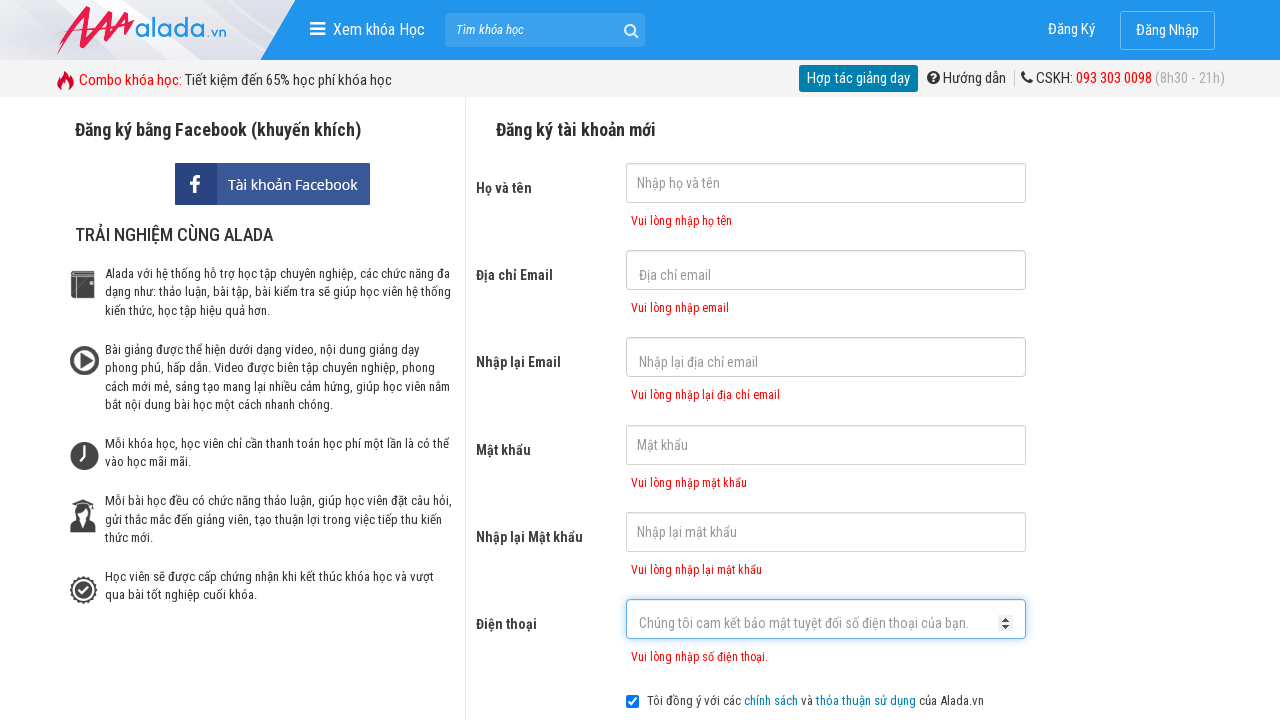

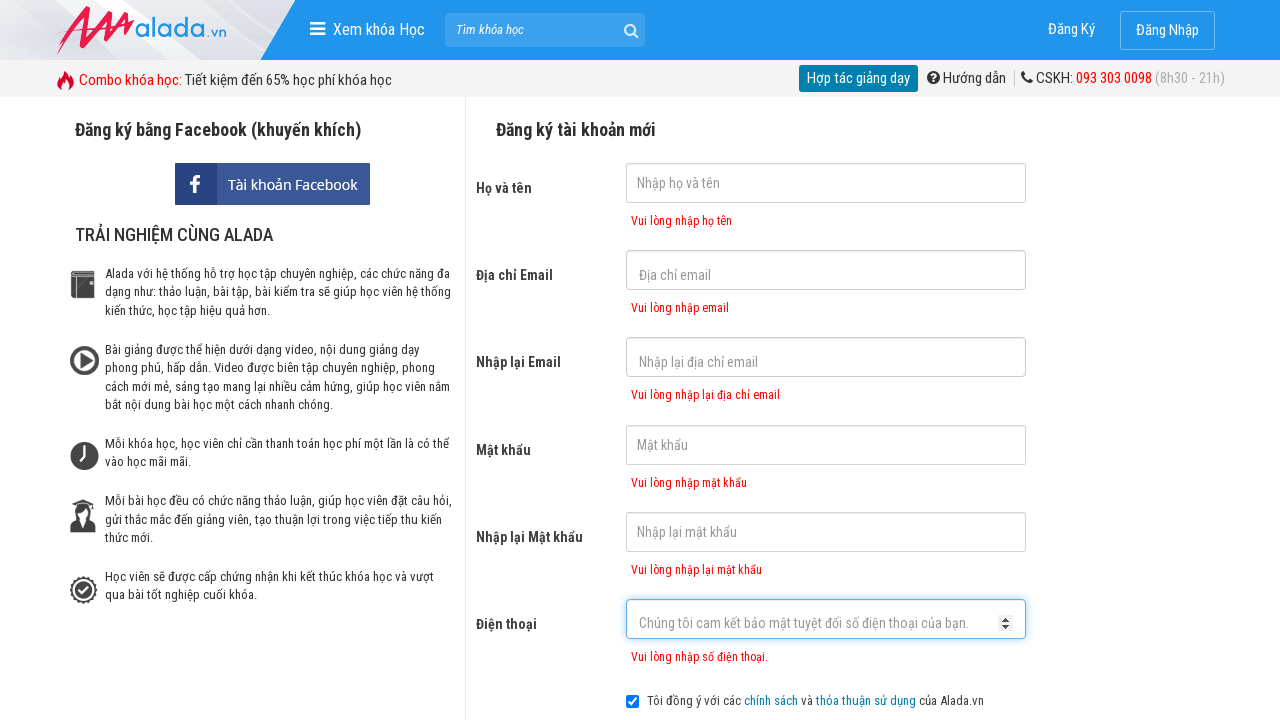